Tests the enable/disable functionality of a dynamic text input field by clicking enable button, verifying the field is enabled, clicking disable button, and verifying the field is disabled

Starting URL: https://the-internet.herokuapp.com/dynamic_controls

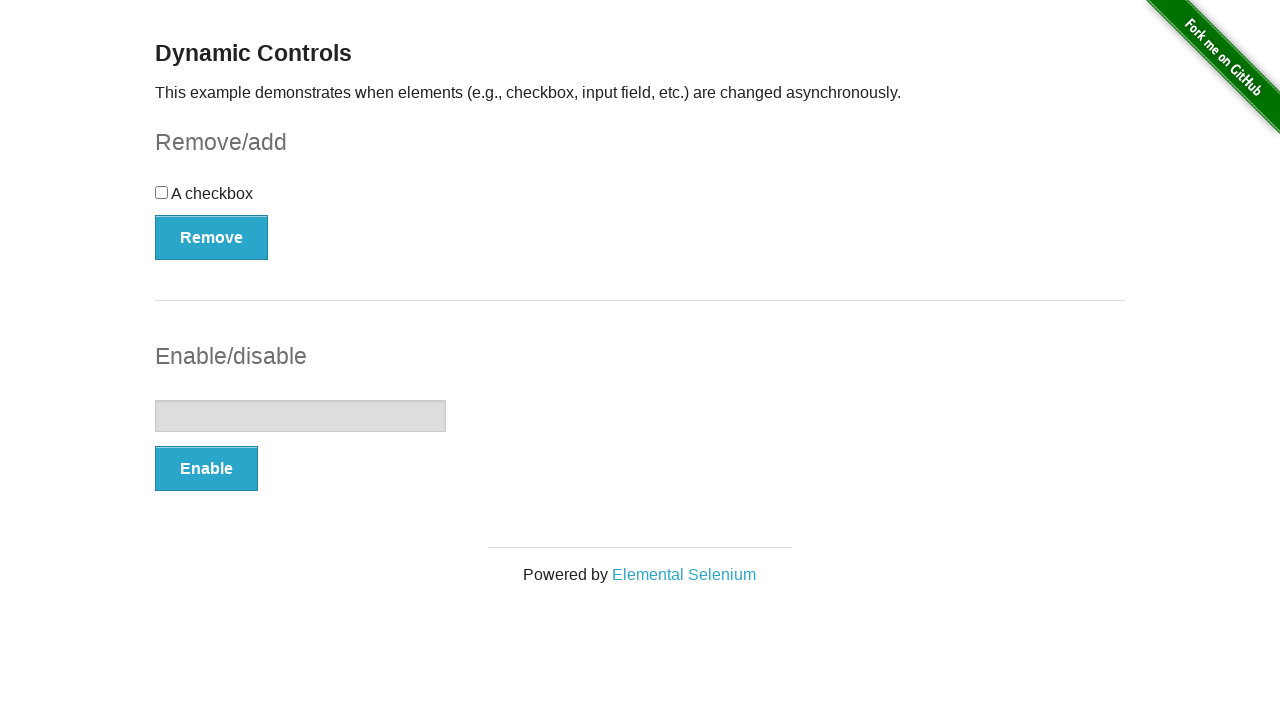

Clicked enable button to enable the text input field at (206, 469) on button[onclick='swapInput()']
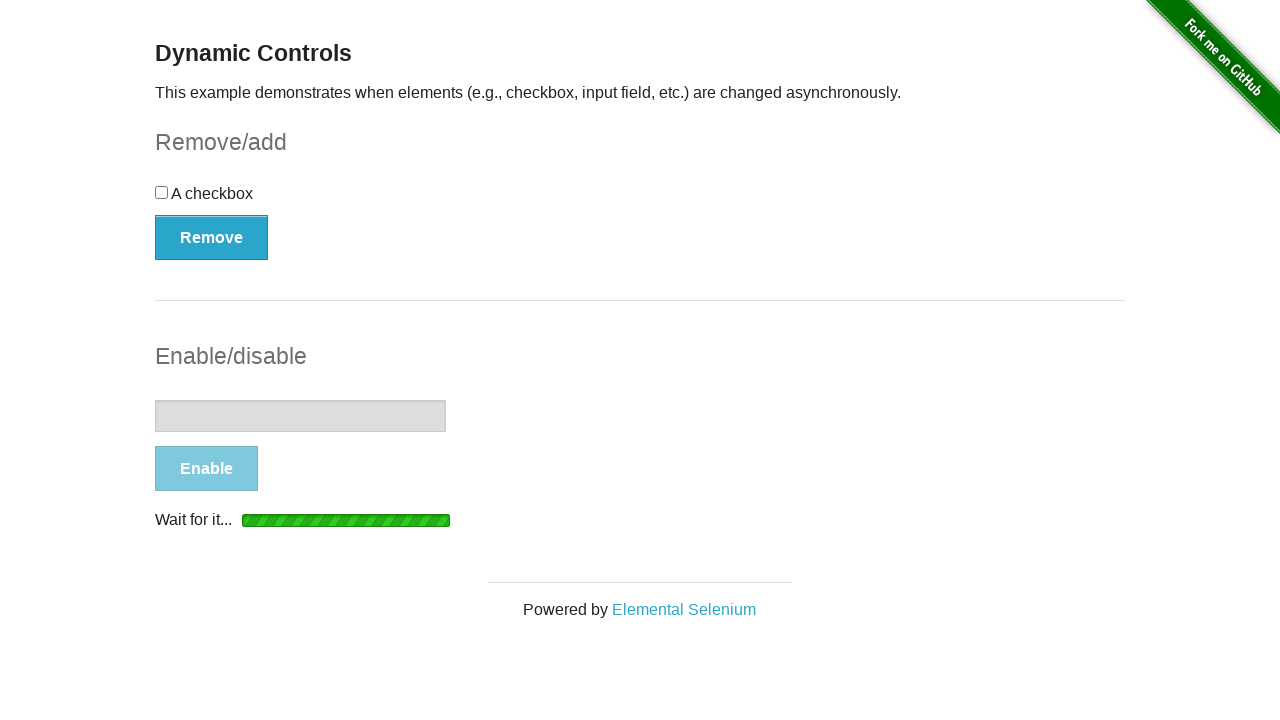

Waited for 'enabled' message to appear
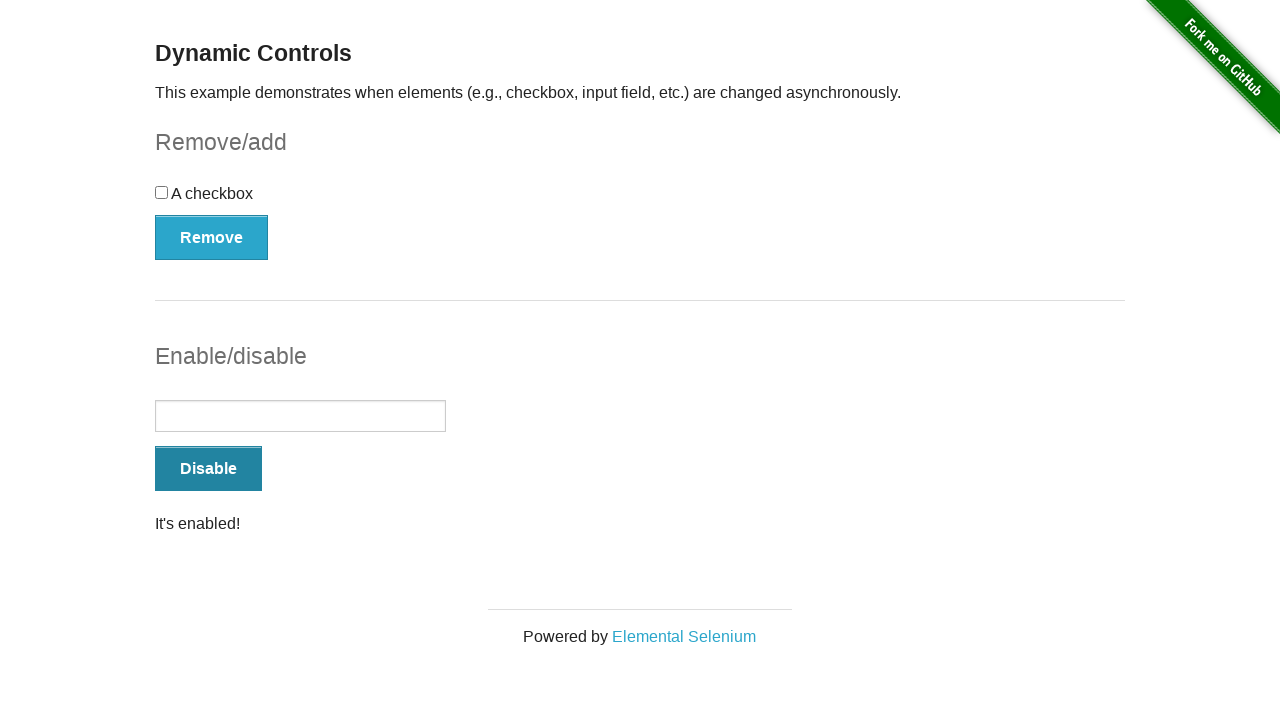

Located the text input field
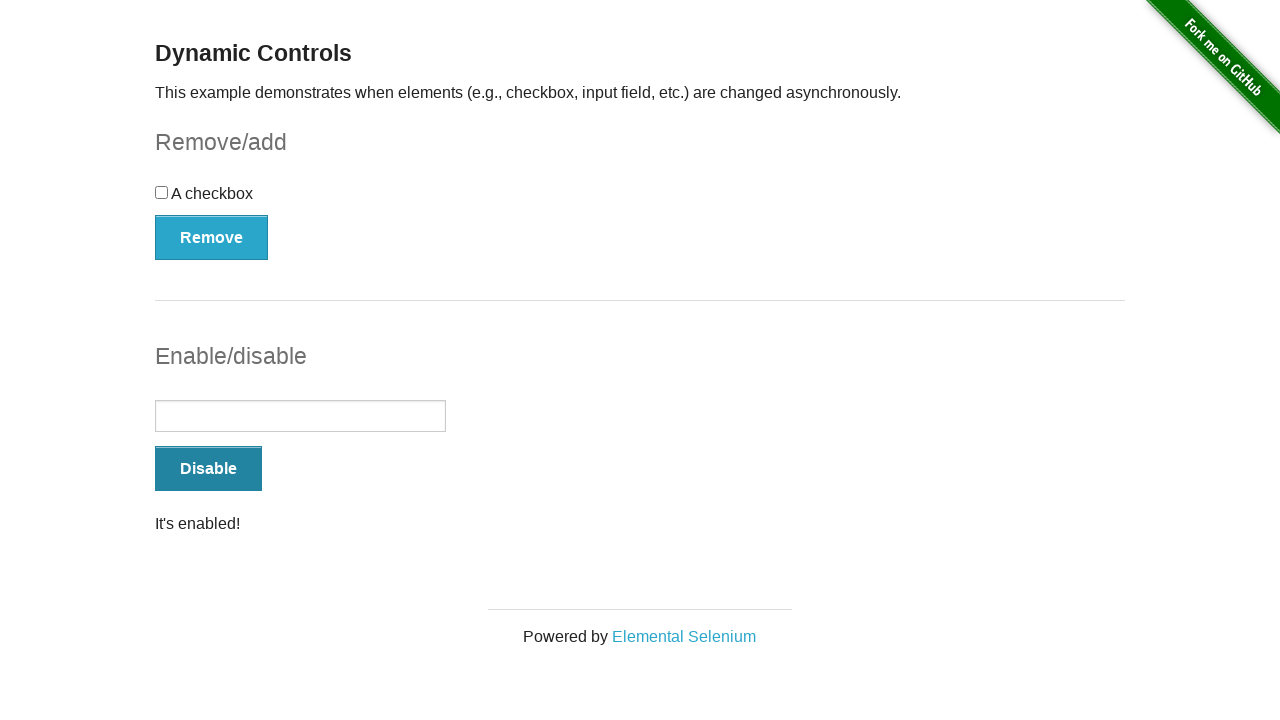

Verified that the text input field is enabled
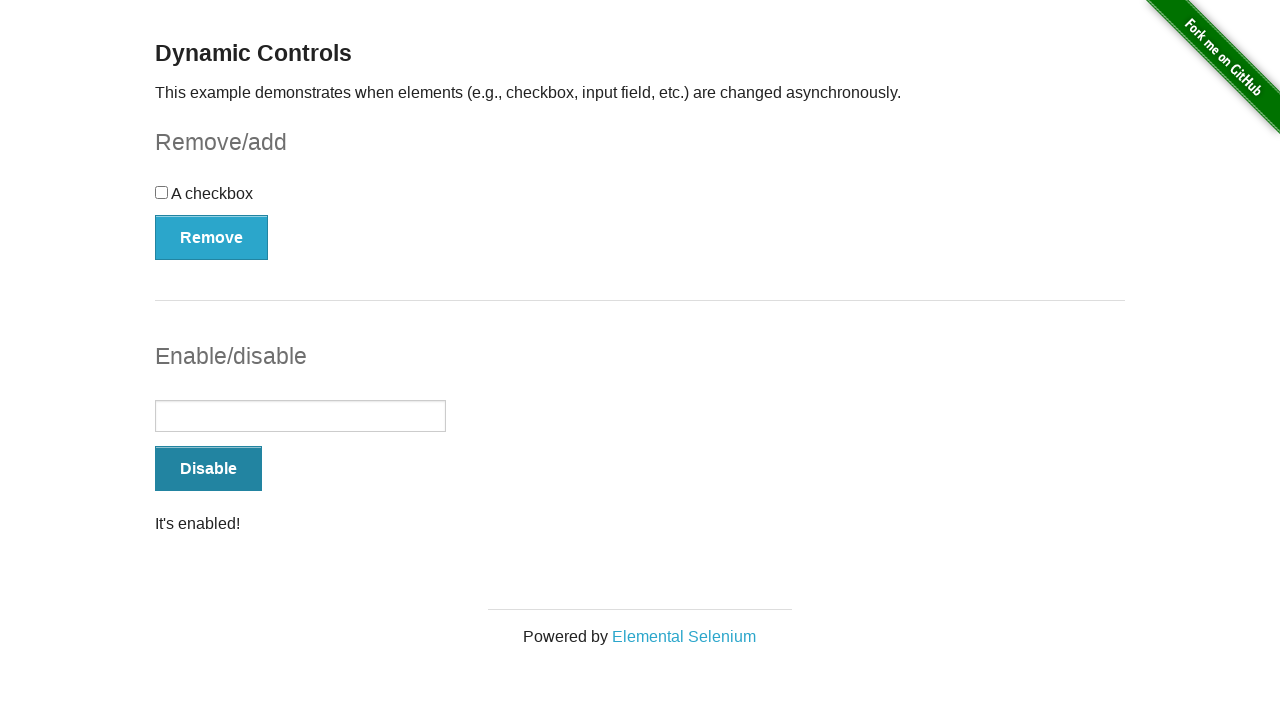

Clicked disable button to disable the text input field at (208, 469) on button[onclick='swapInput()']
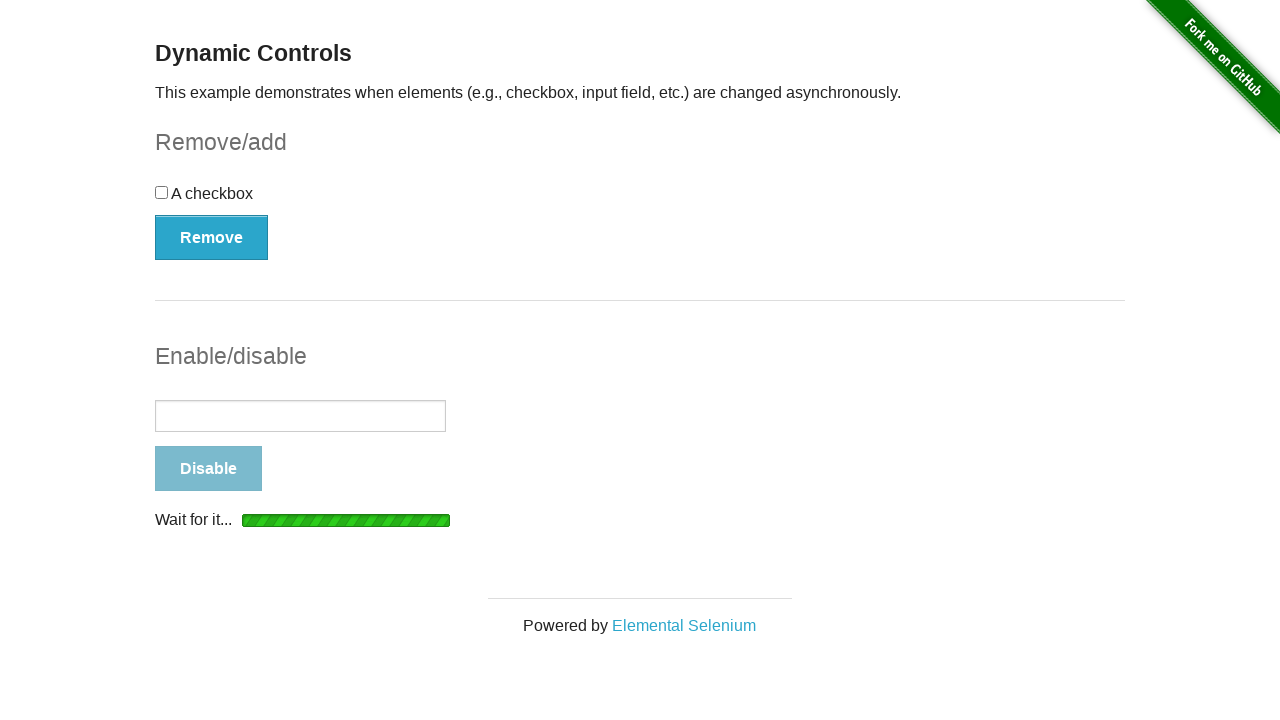

Waited for 'disabled' message to appear
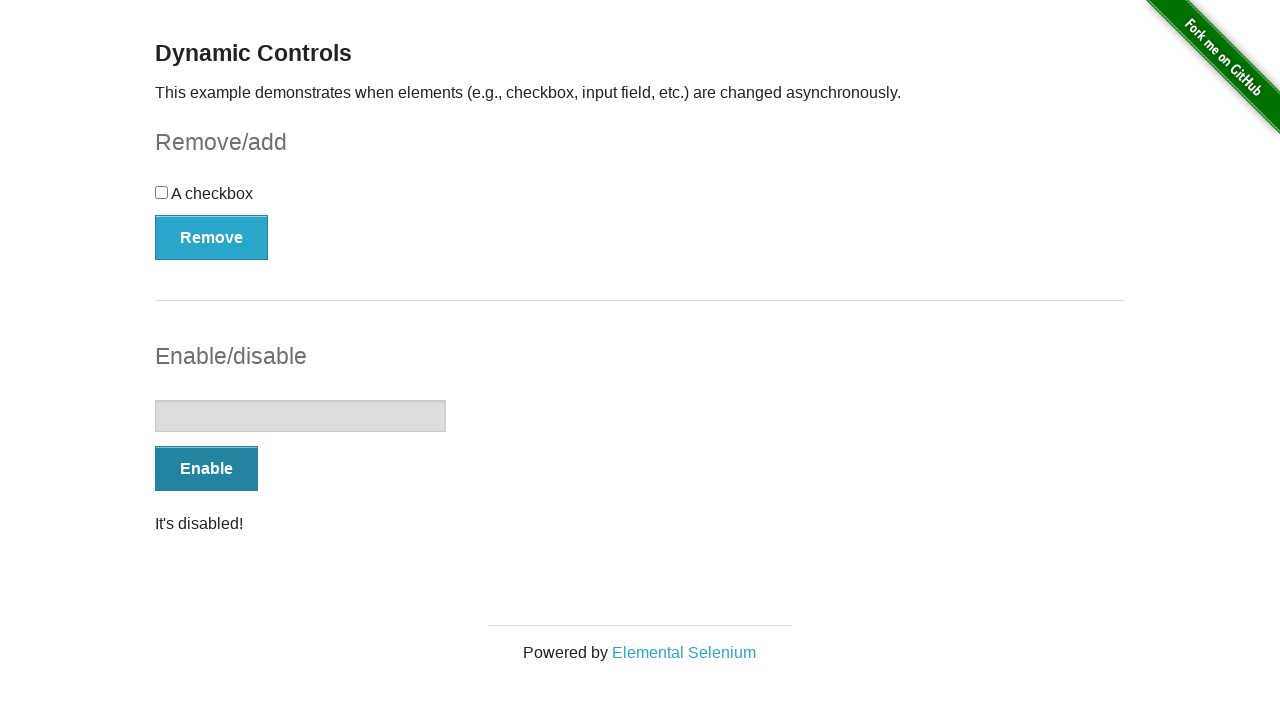

Verified that the text input field is disabled
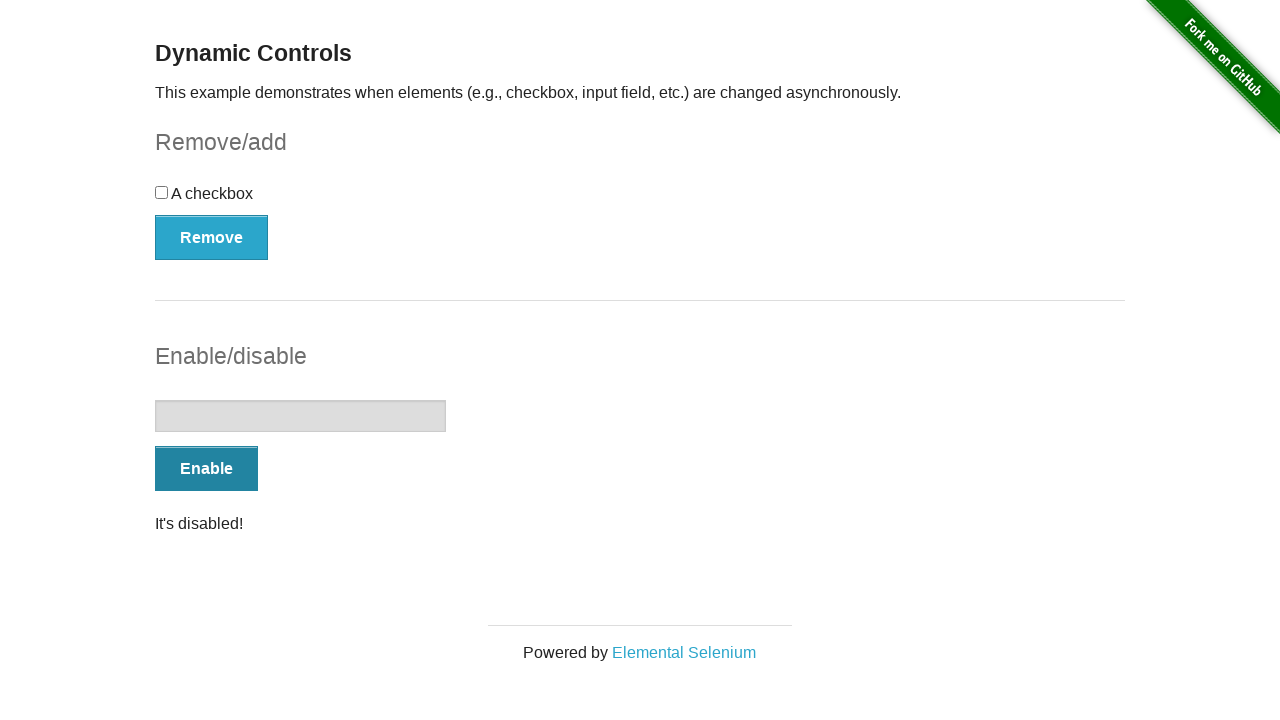

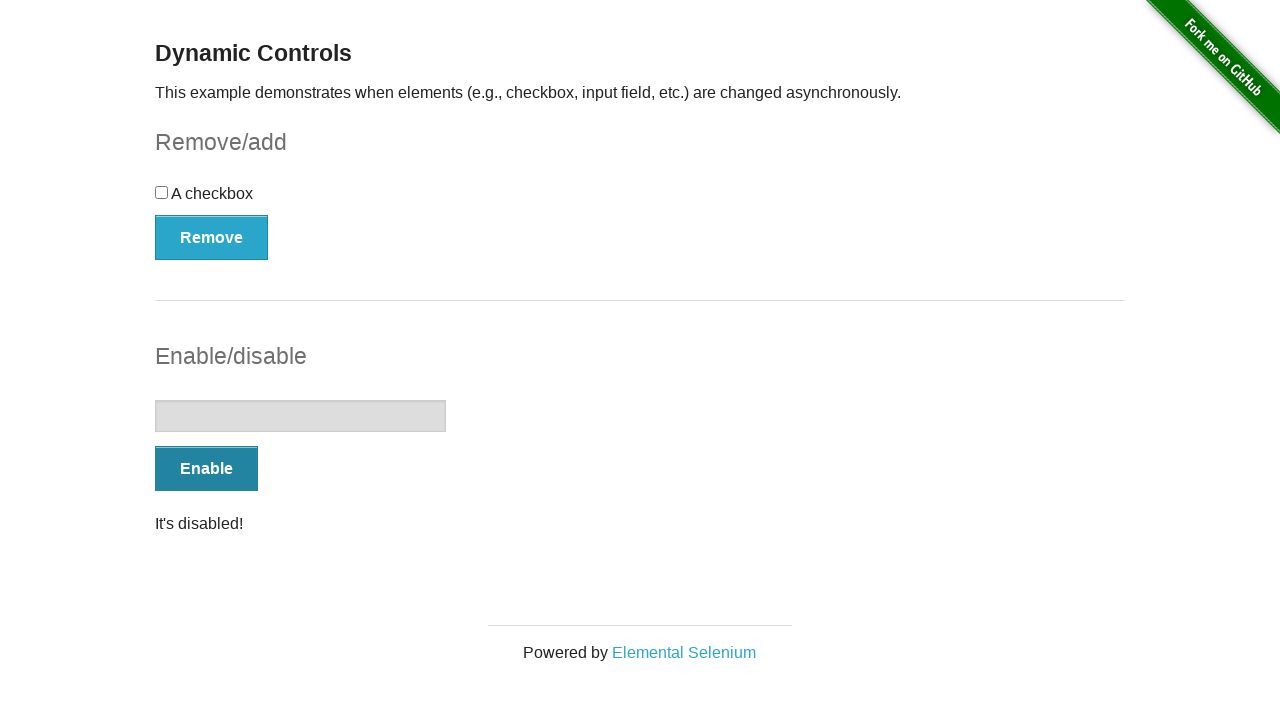